Tests multi-select dropdown functionality by clicking on the dropdown and selecting multiple choices from the jQuery combo tree dropdown

Starting URL: https://www.jqueryscript.net/demo/Drop-Down-Combo-Tree/

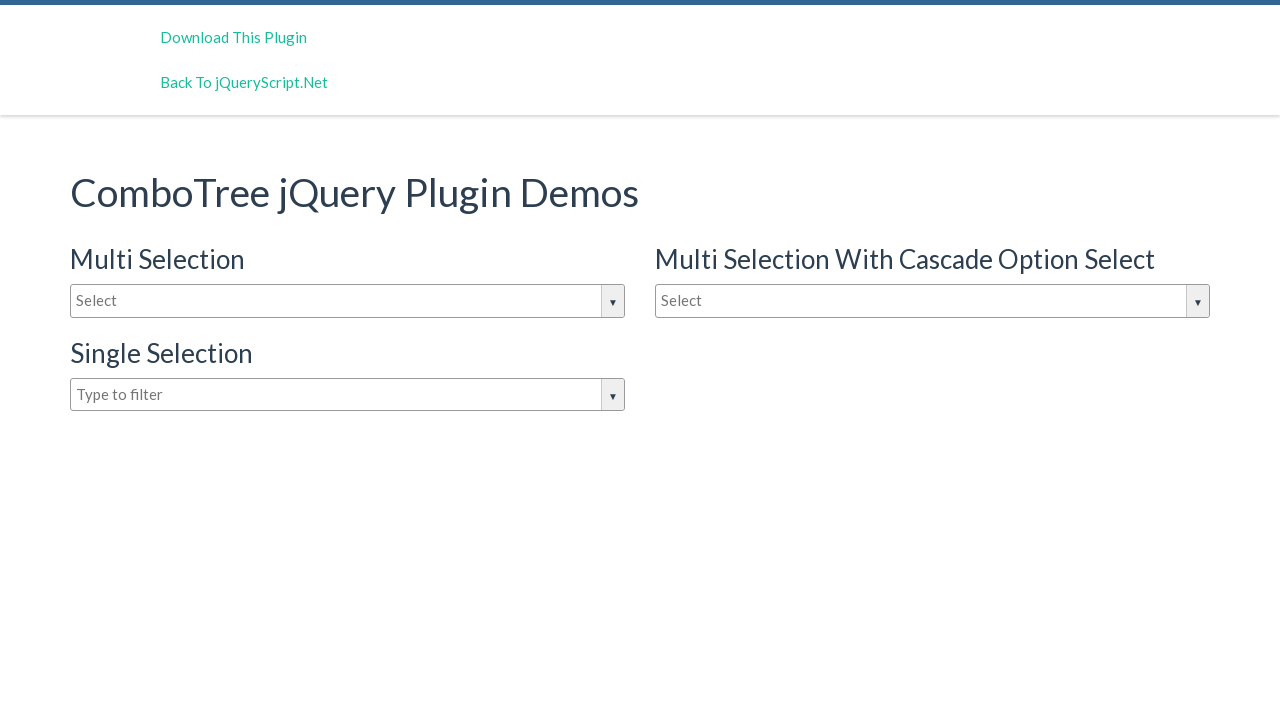

Clicked on the dropdown input to open options at (348, 301) on #justAnInputBox
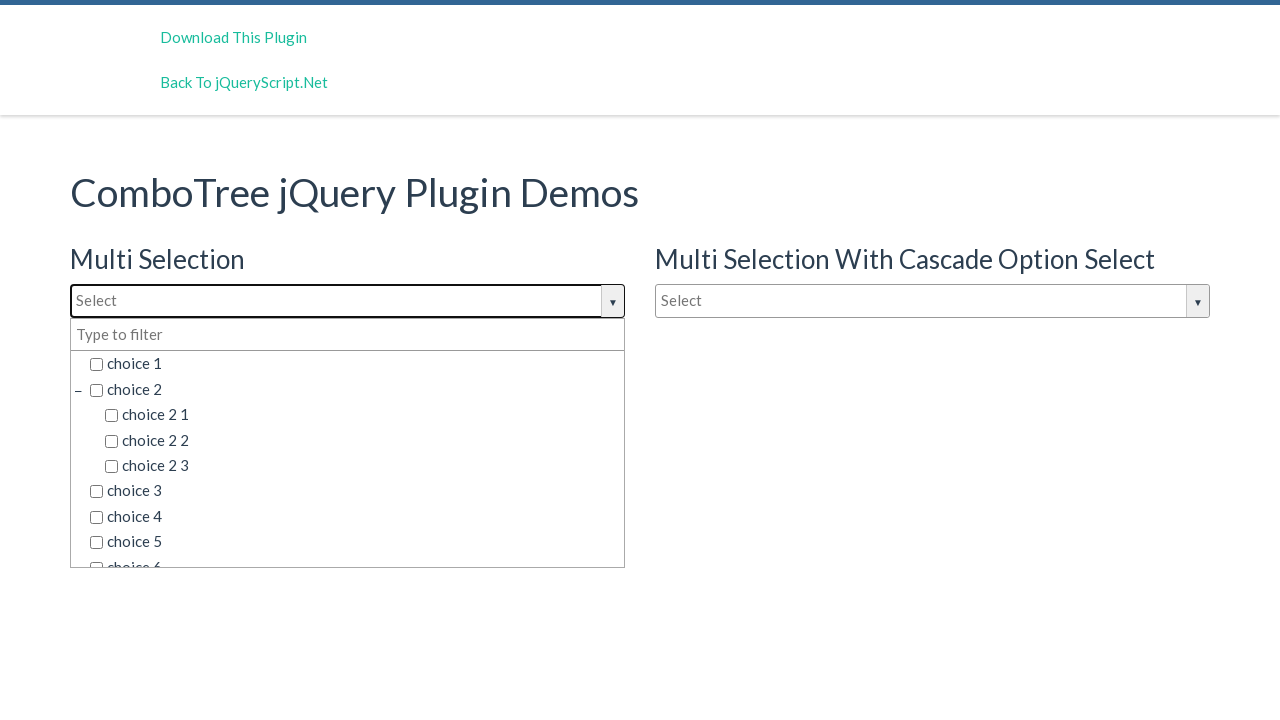

Dropdown options became visible
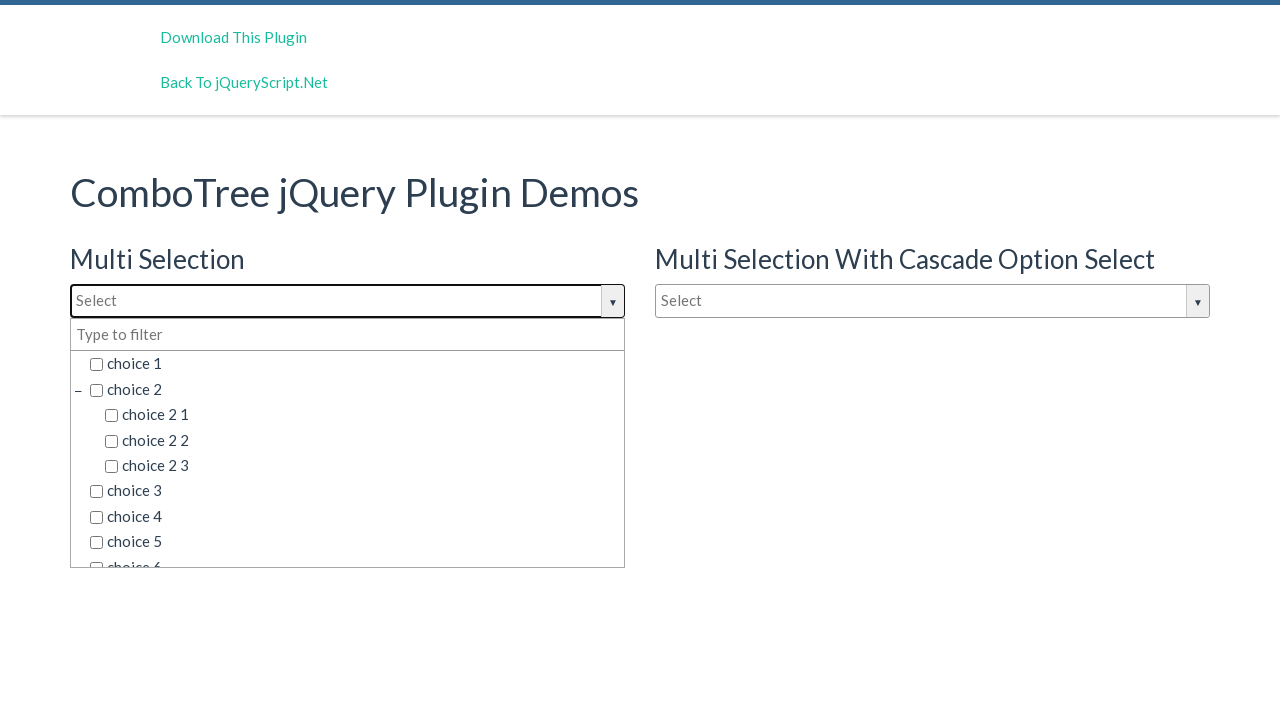

Located all dropdown choice elements
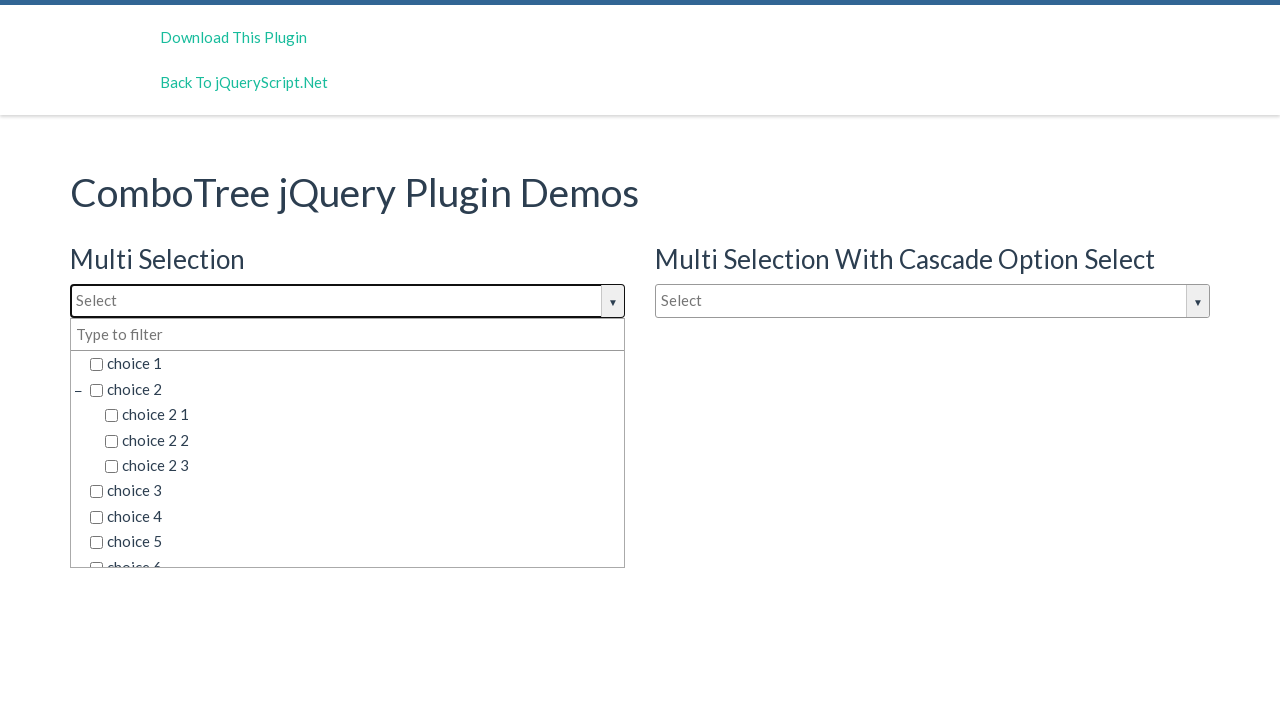

Selected 'choice 5' from the dropdown at (355, 542) on div[id*='comboTree'].comboTreeDropDownContainer ul li span >> nth=8
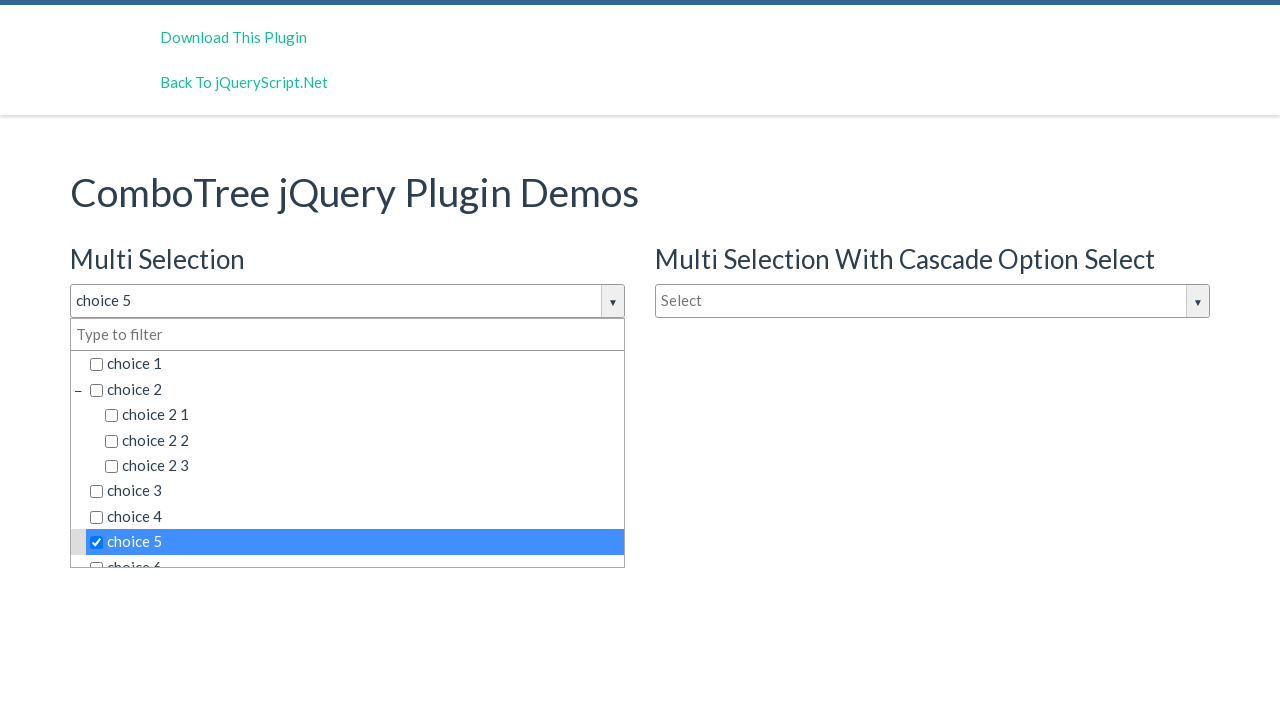

Selected 'choice 2' from the dropdown at (355, 389) on div[id*='comboTree'].comboTreeDropDownContainer ul li span >> nth=2
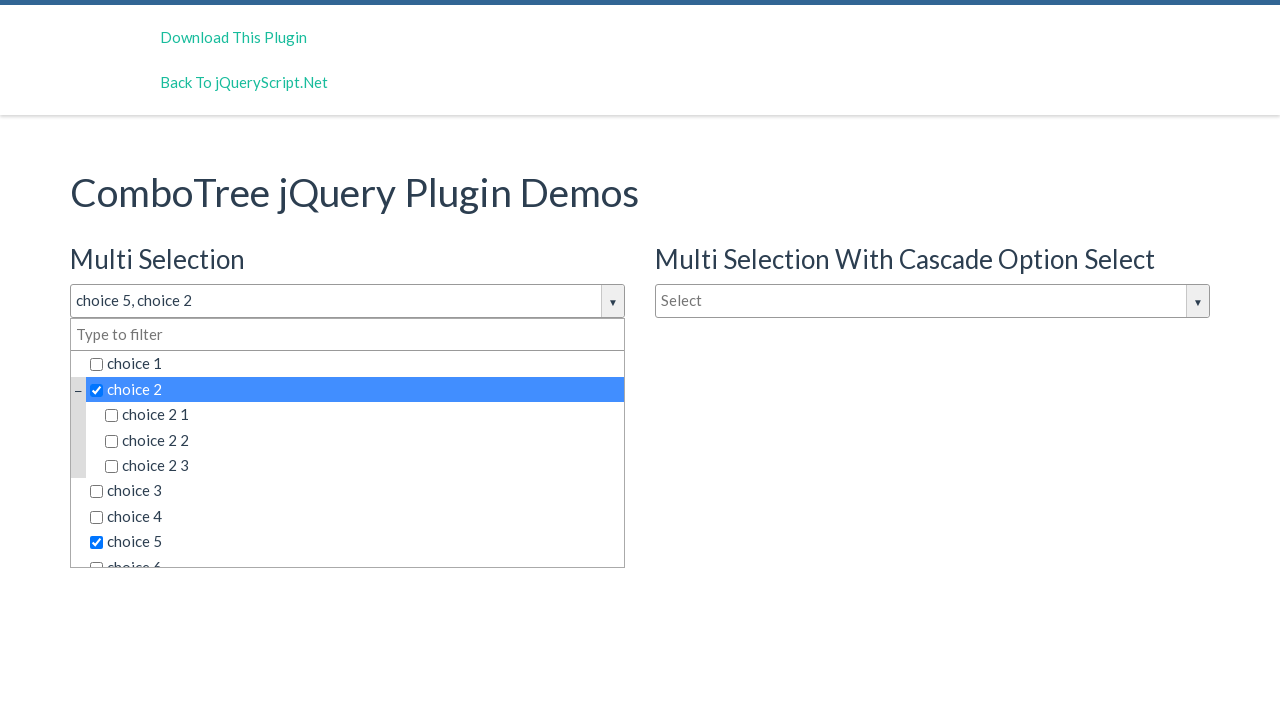

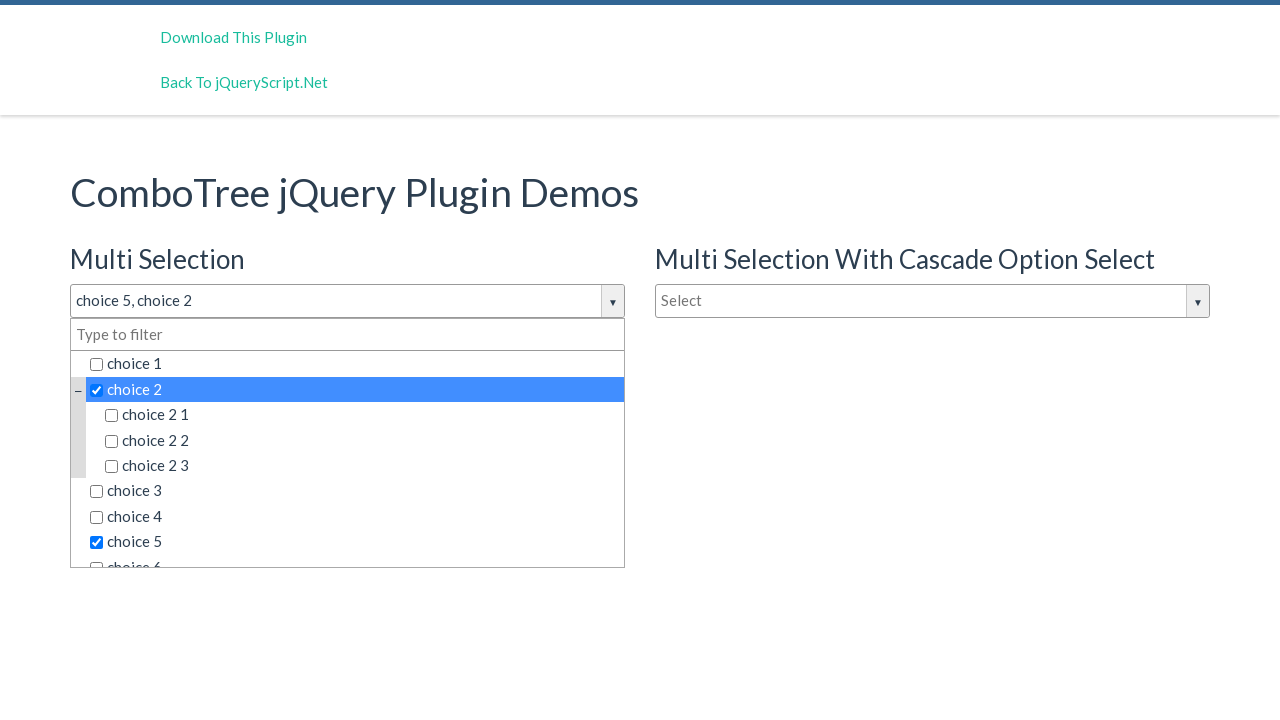